Tests dynamically loaded elements where Hello World text is added to DOM after clicking Start

Starting URL: http://the-internet.herokuapp.com/dynamic_loading/2

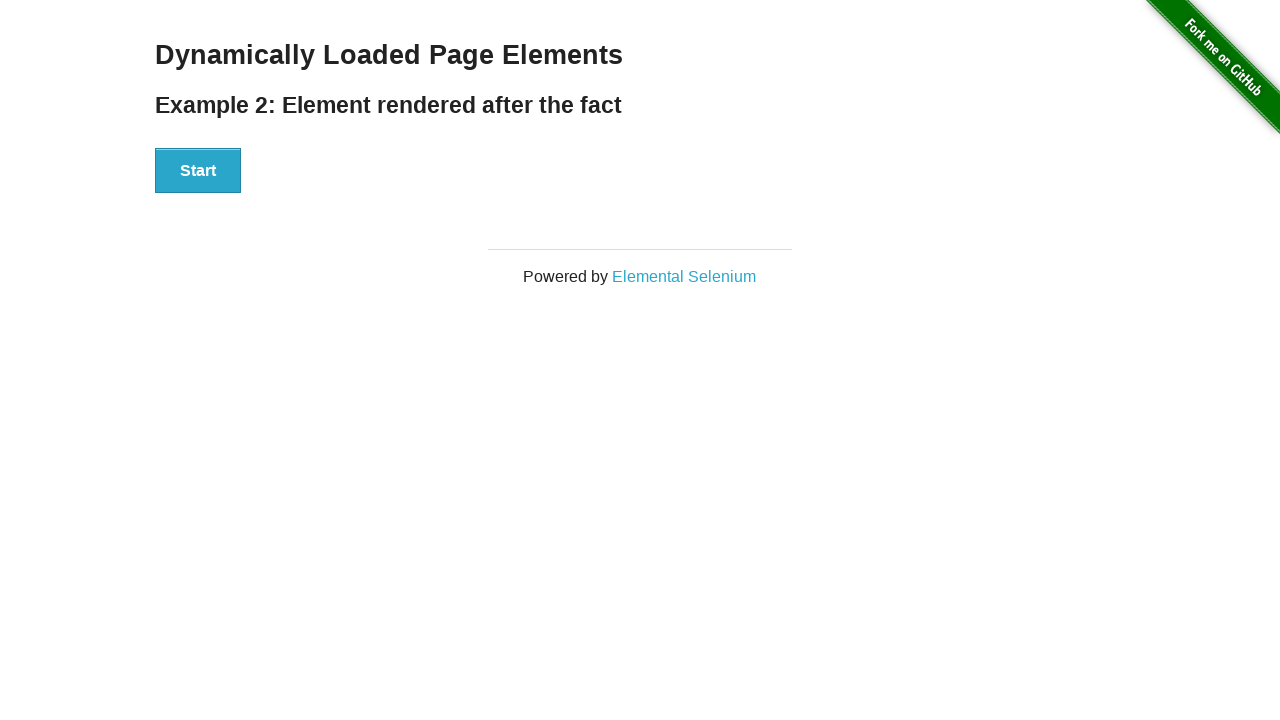

Clicked Start button to trigger dynamic loading at (198, 171) on xpath=//div[@id='start']/button[contains(text(),'Start')]
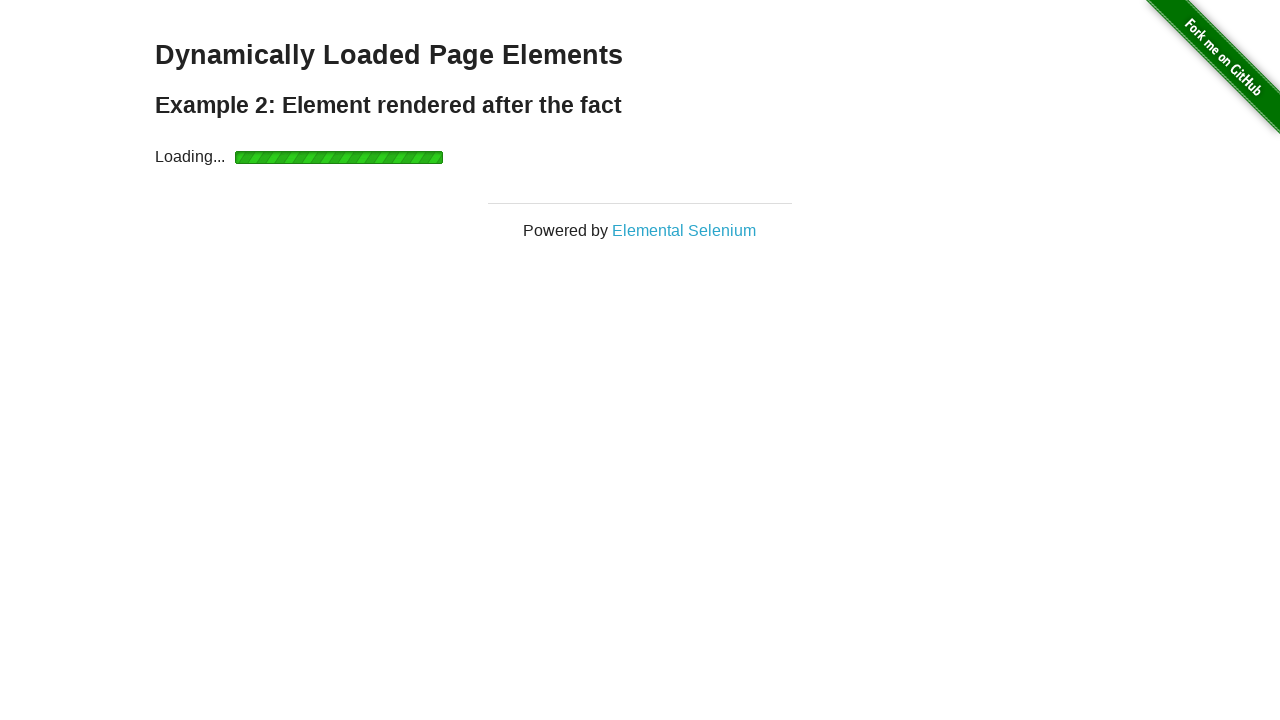

Loading bar appeared
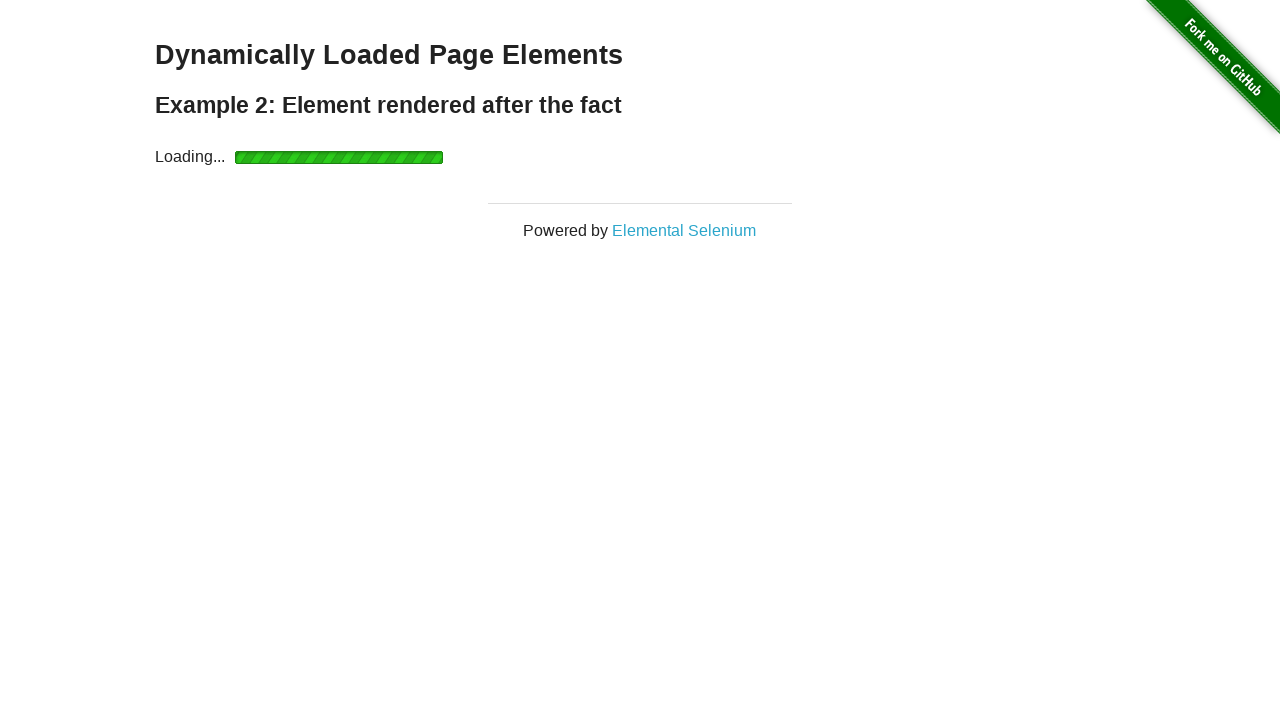

Loading bar disappeared
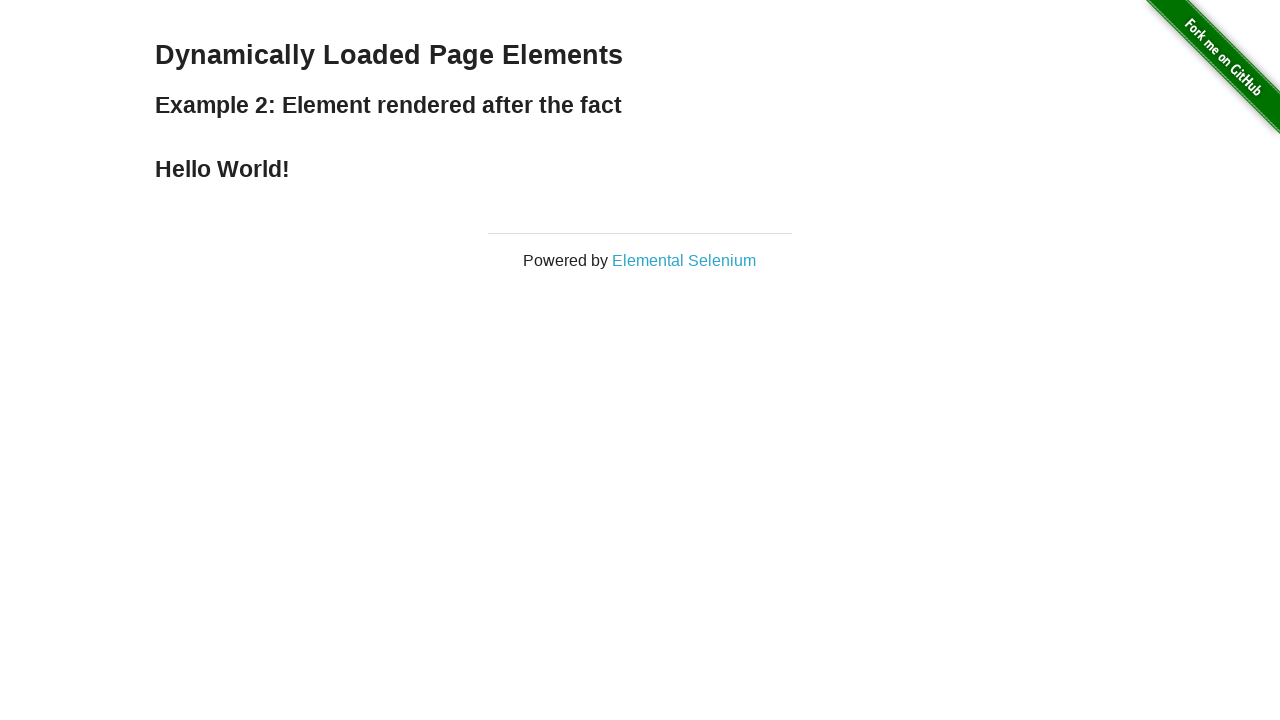

Hello World text element loaded in DOM
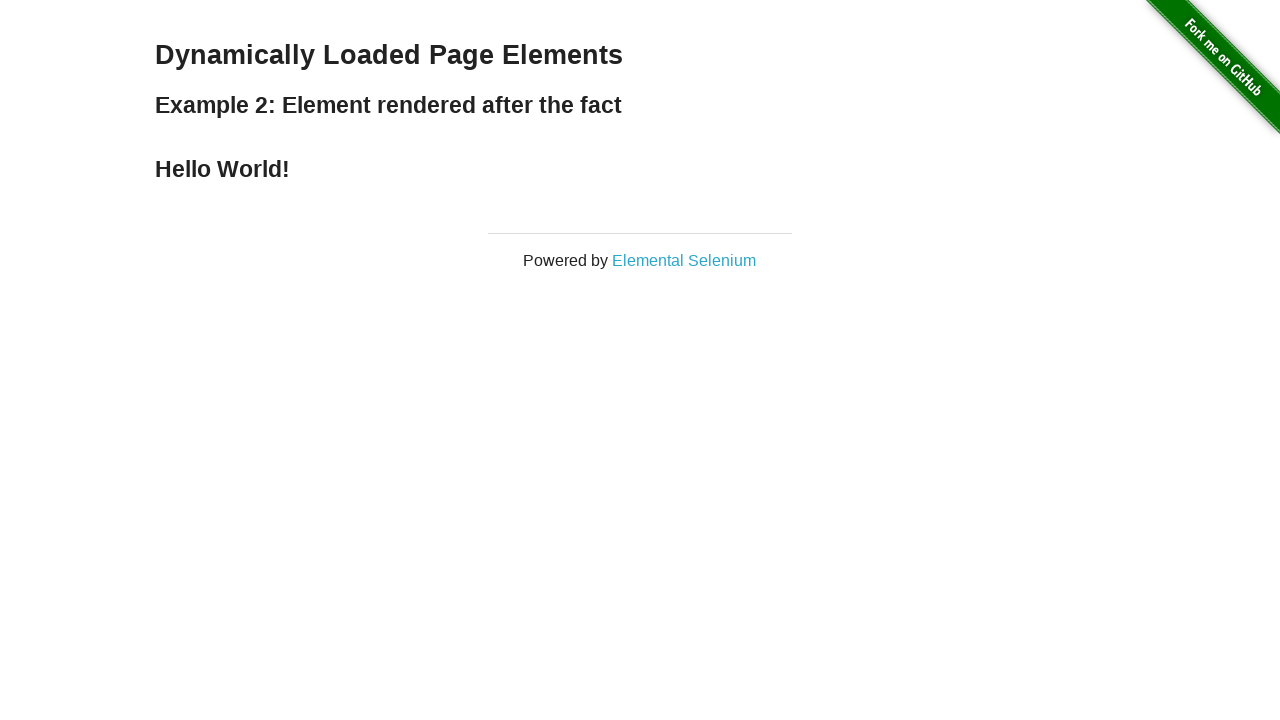

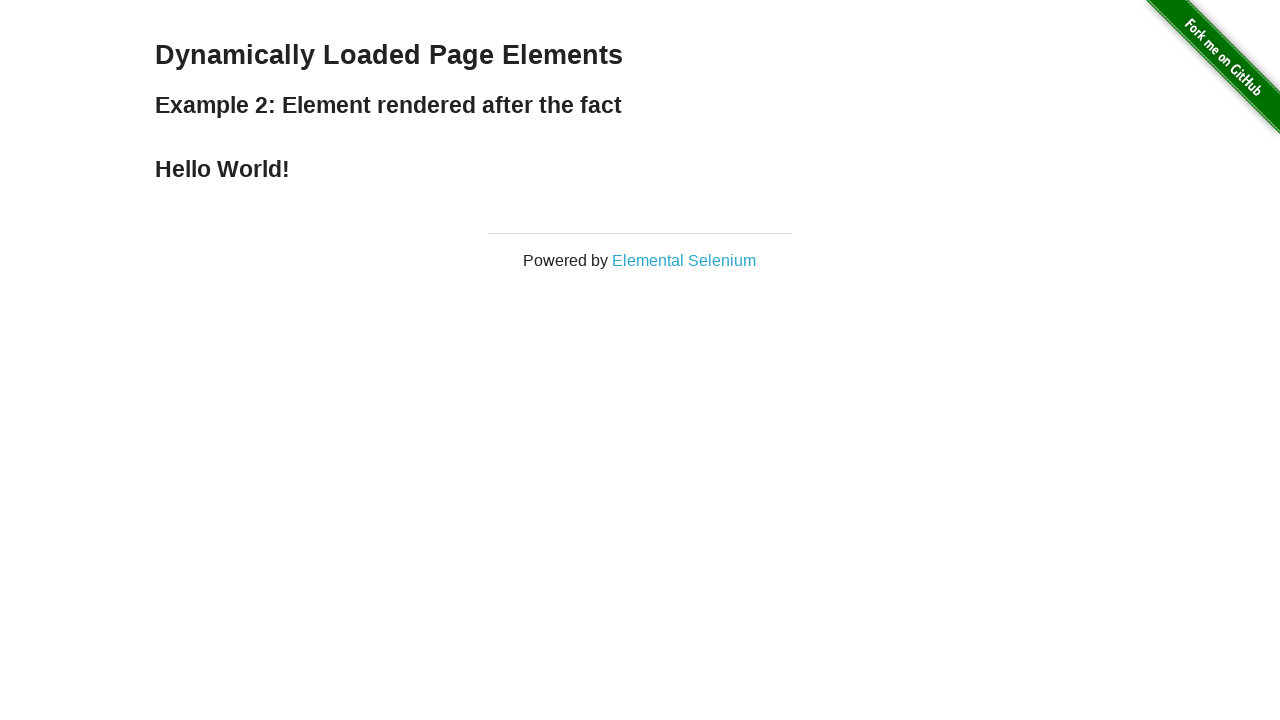